Tests registration with an invalid username (too short) and verifies error notification

Starting URL: https://anatoly-karpovich.github.io/demo-login-form/

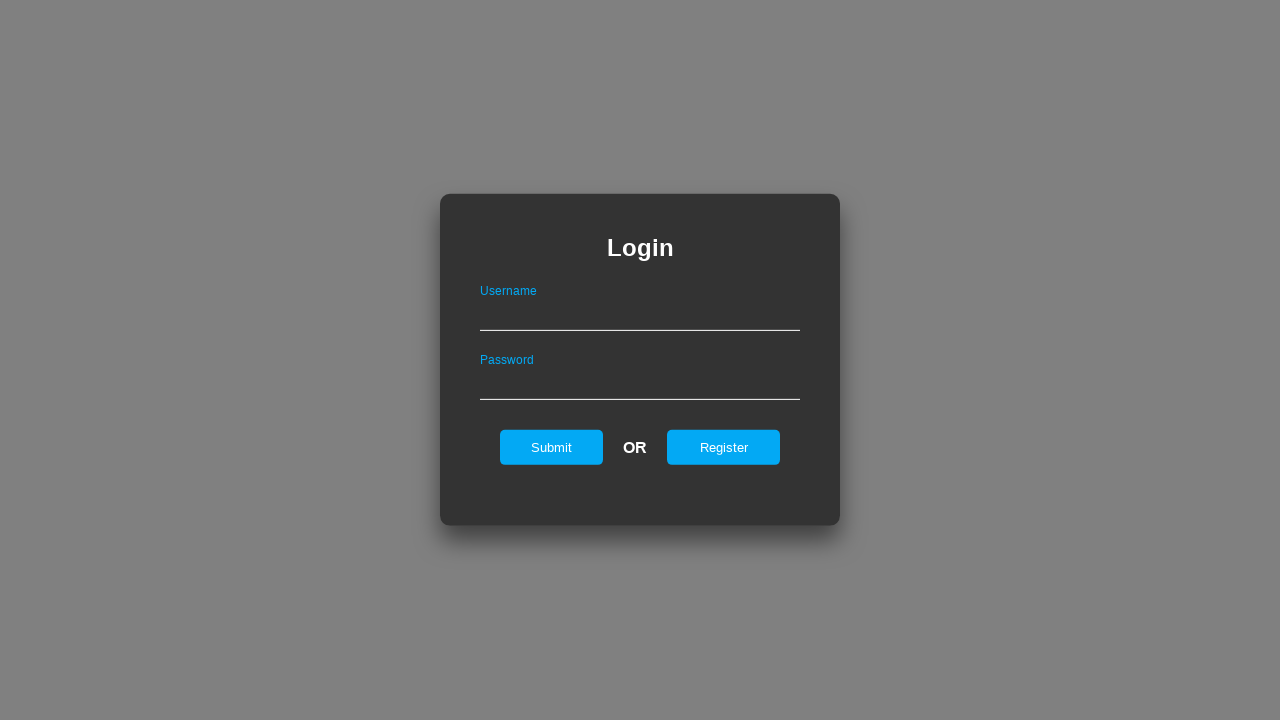

Clicked register link to navigate to registration form at (724, 447) on #registerOnLogin
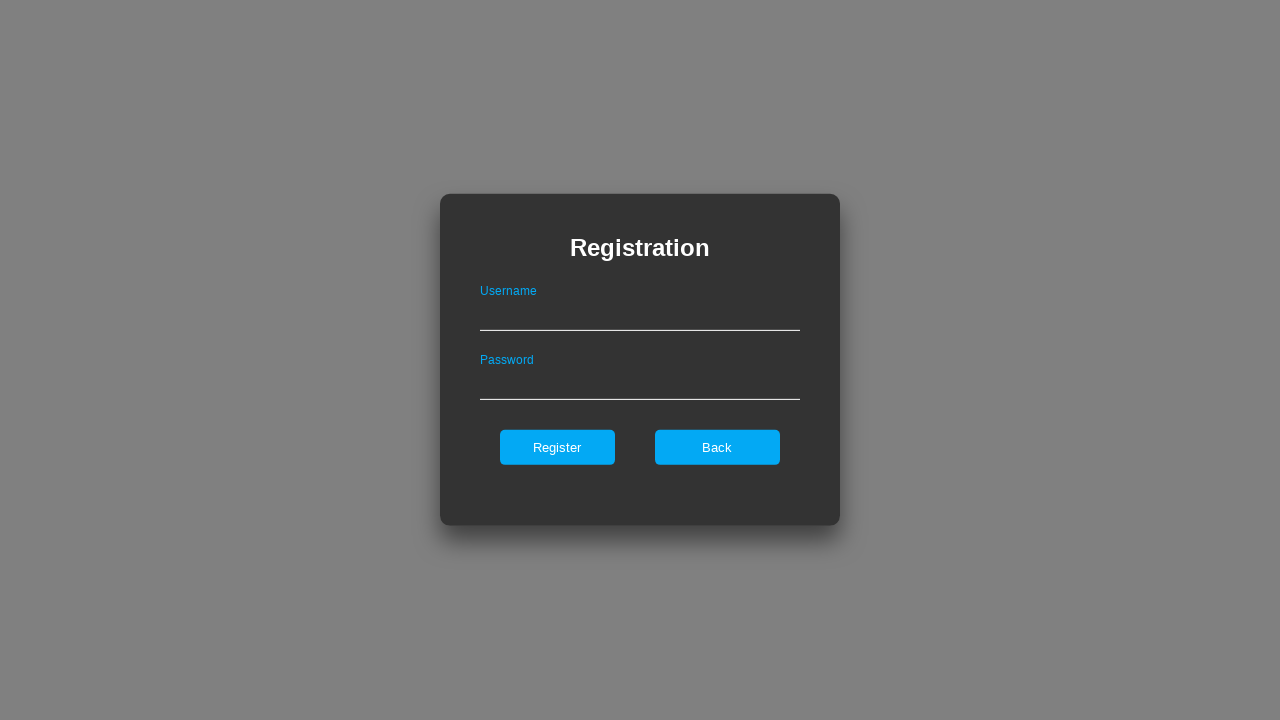

Filled username field with invalid short username 'Ab' on #userNameOnRegister
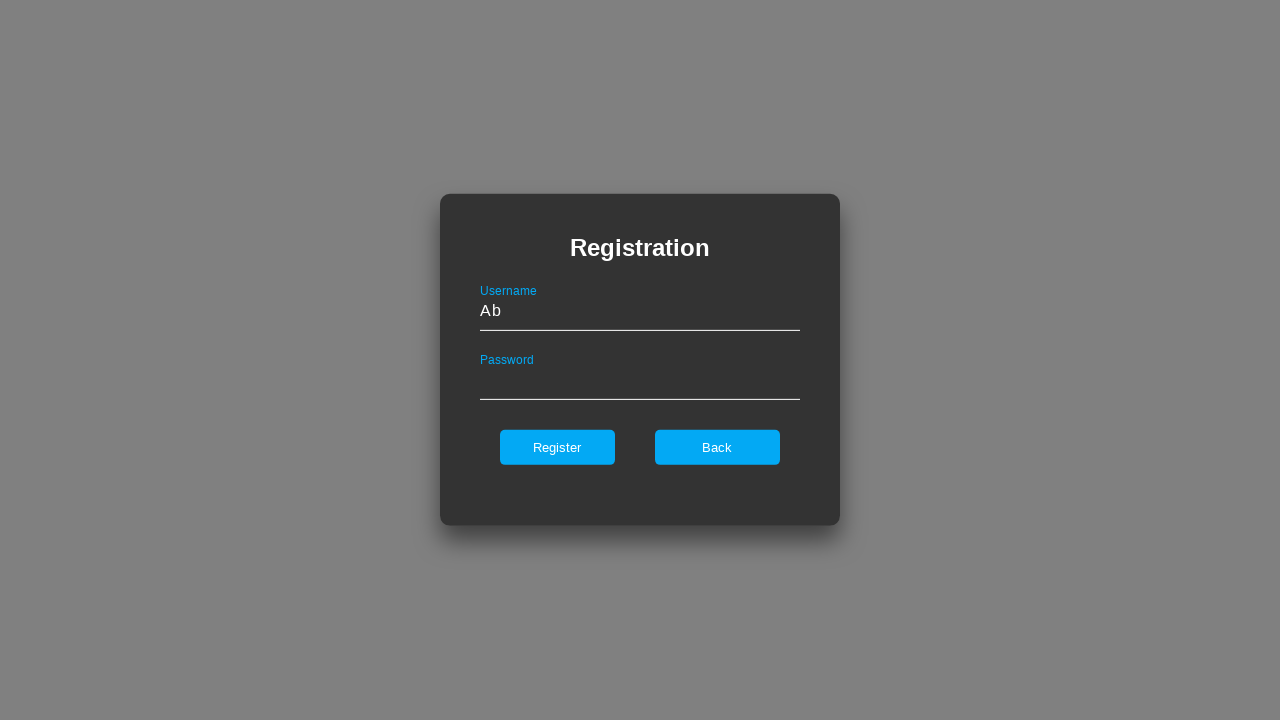

Filled password field with valid password 'ValidPass789' on #passwordOnRegister
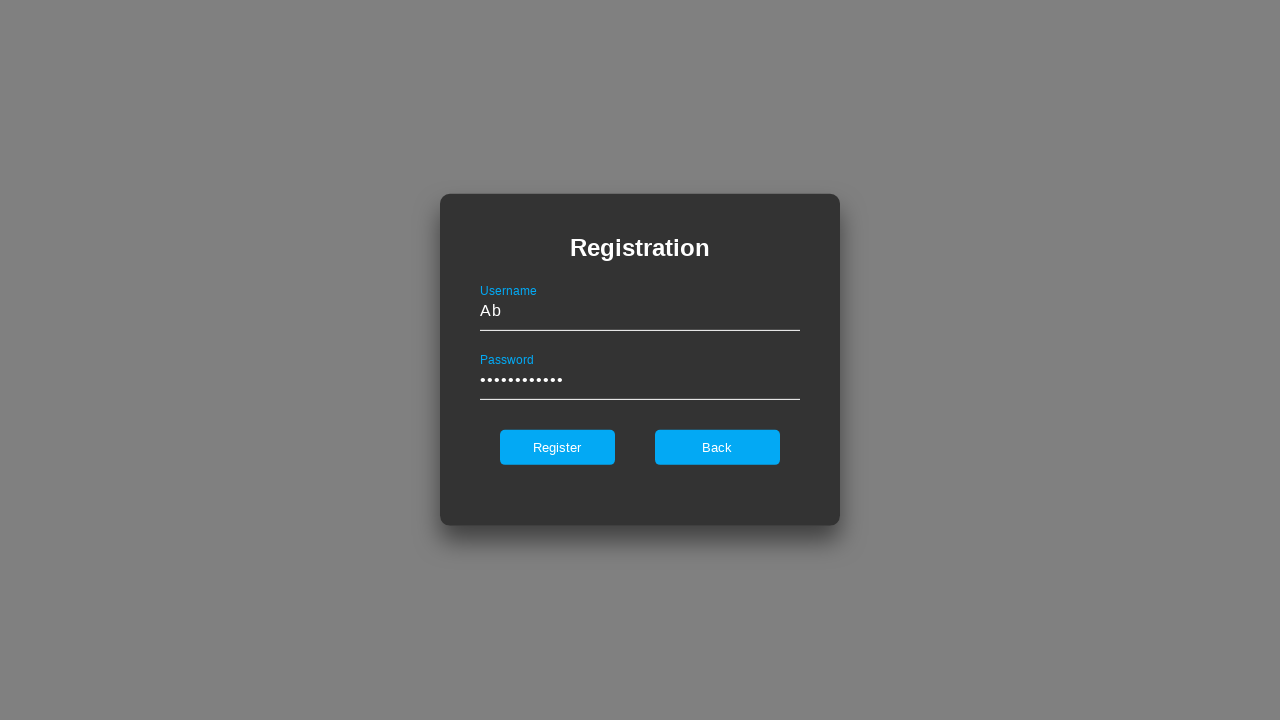

Clicked register button to attempt registration at (557, 447) on #register
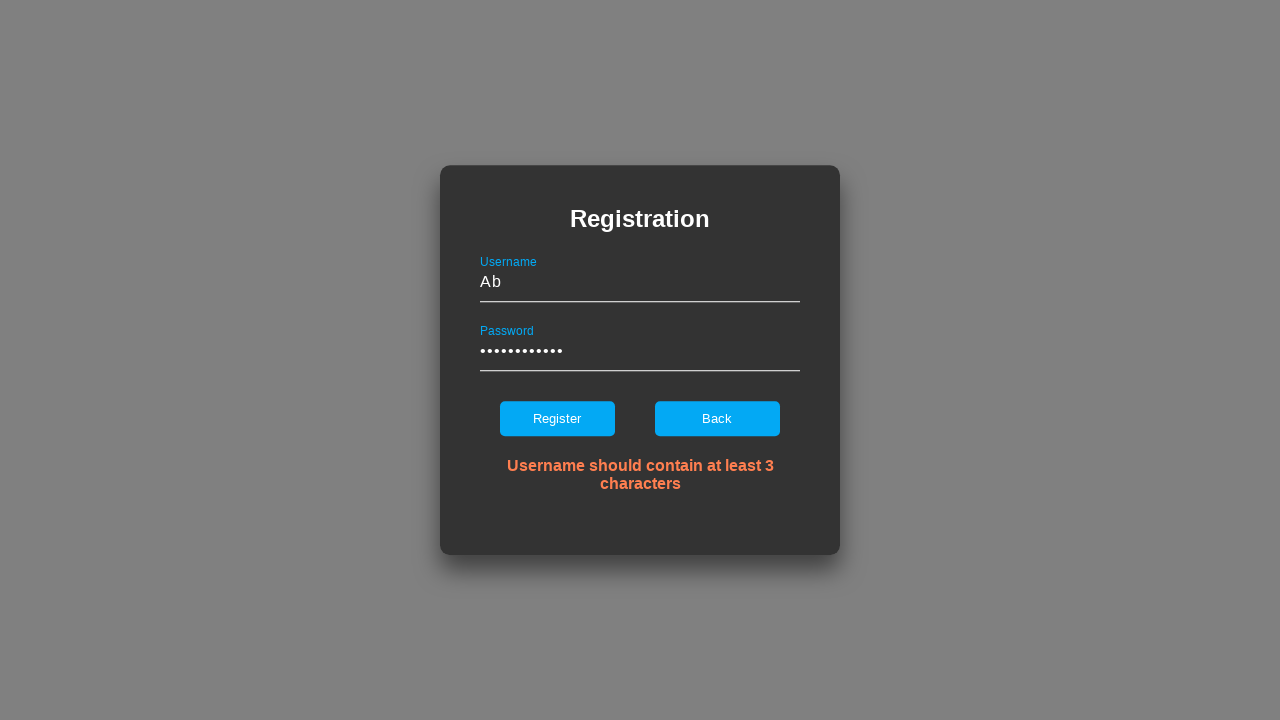

Error notification for invalid username appeared
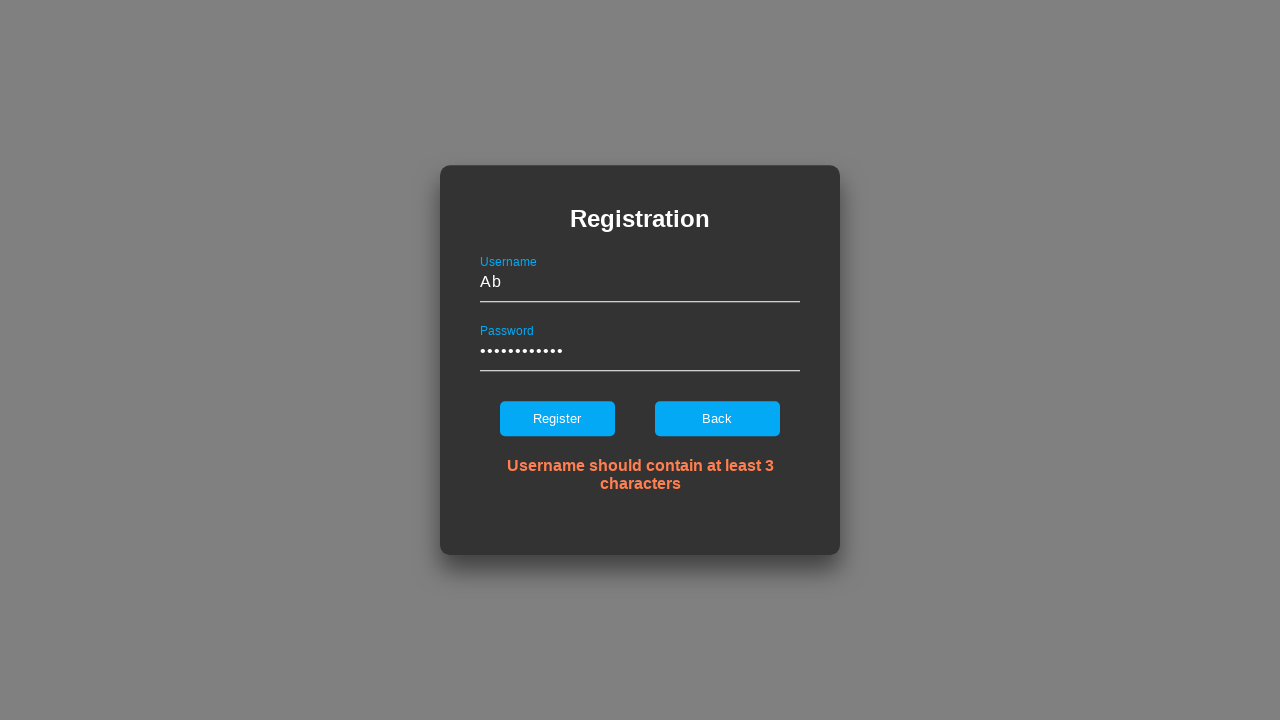

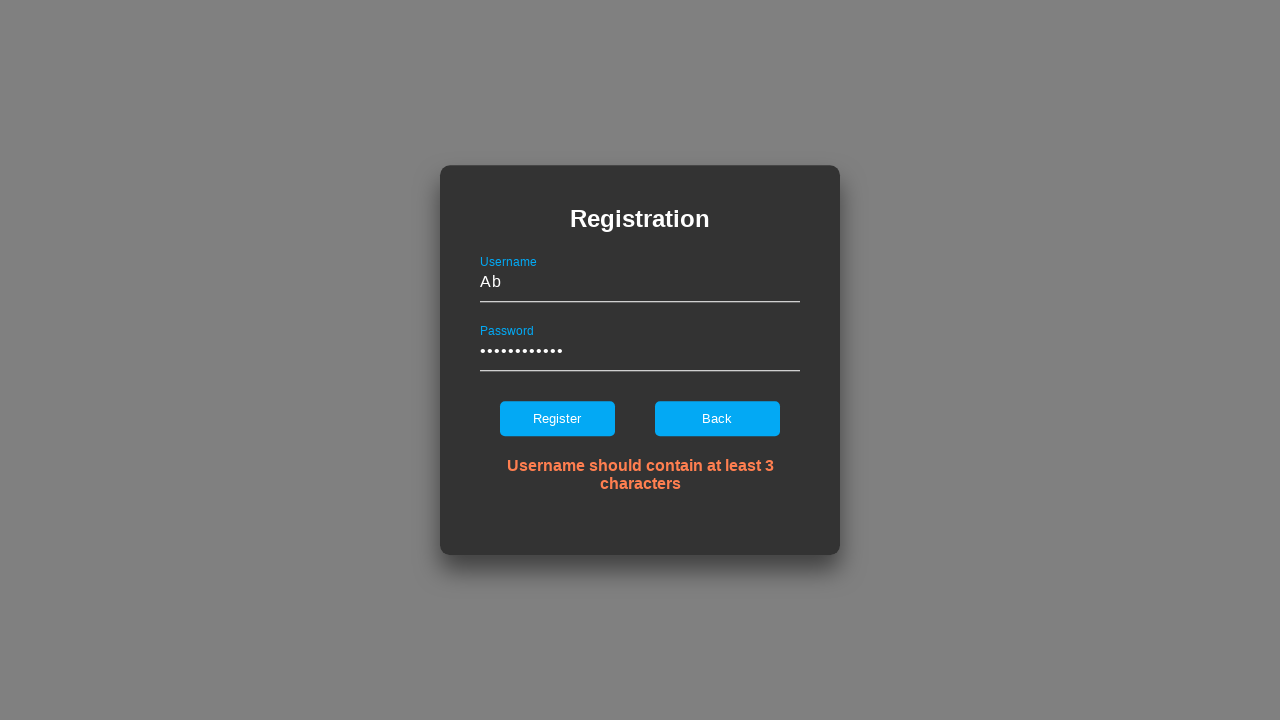